Demonstrates waiting for an element and using the returned element directly for assertions

Starting URL: https://eviltester.github.io/supportclasses/

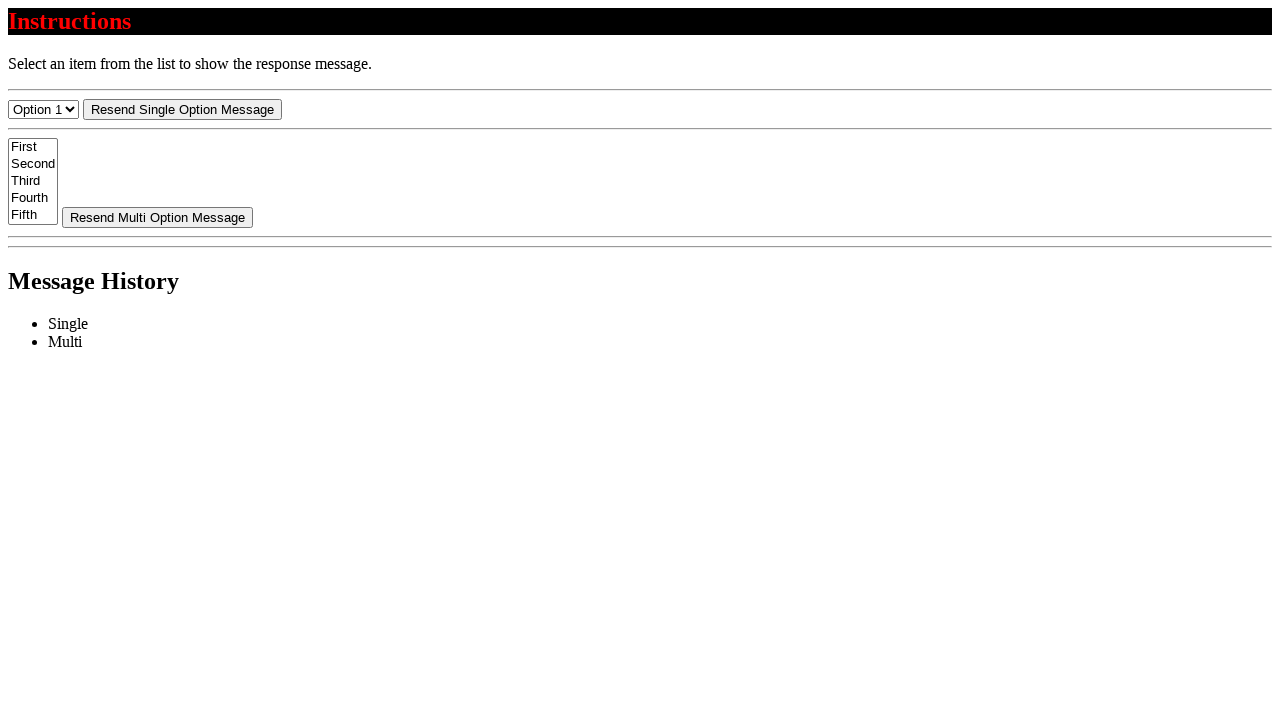

Clicked the resend button at (182, 109) on #resend-select
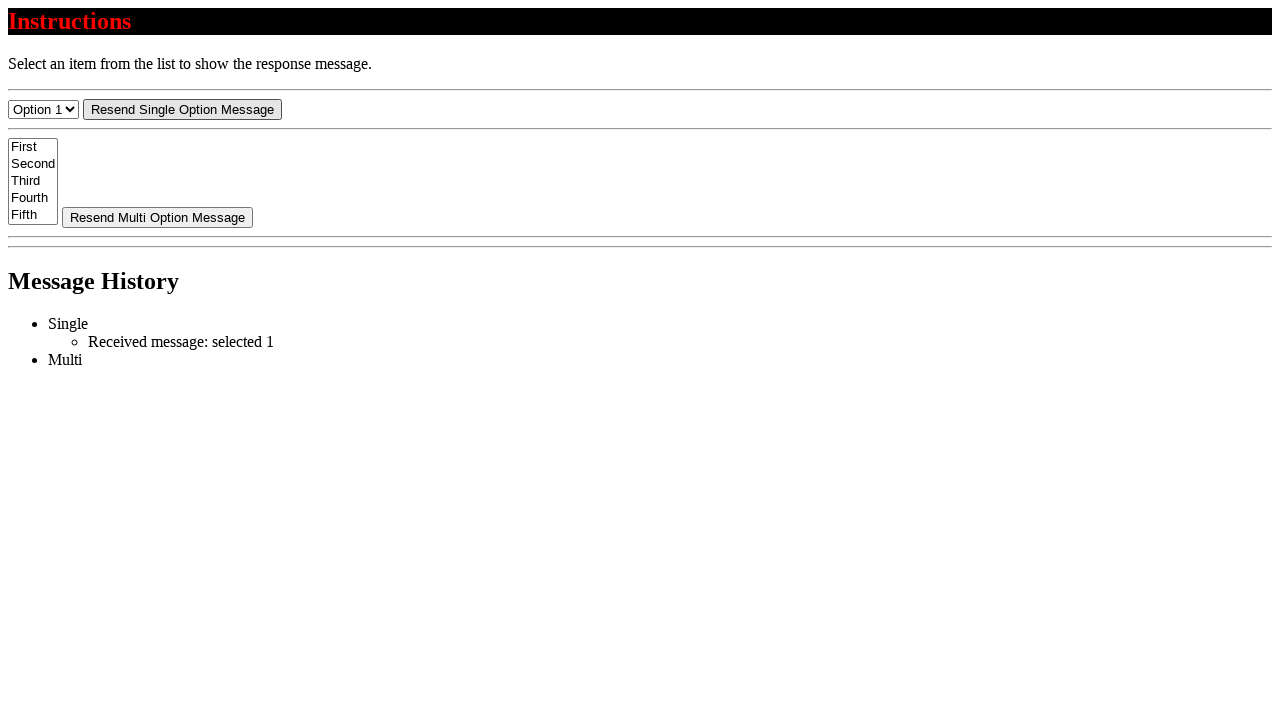

Waited for message element to be visible and retrieved it
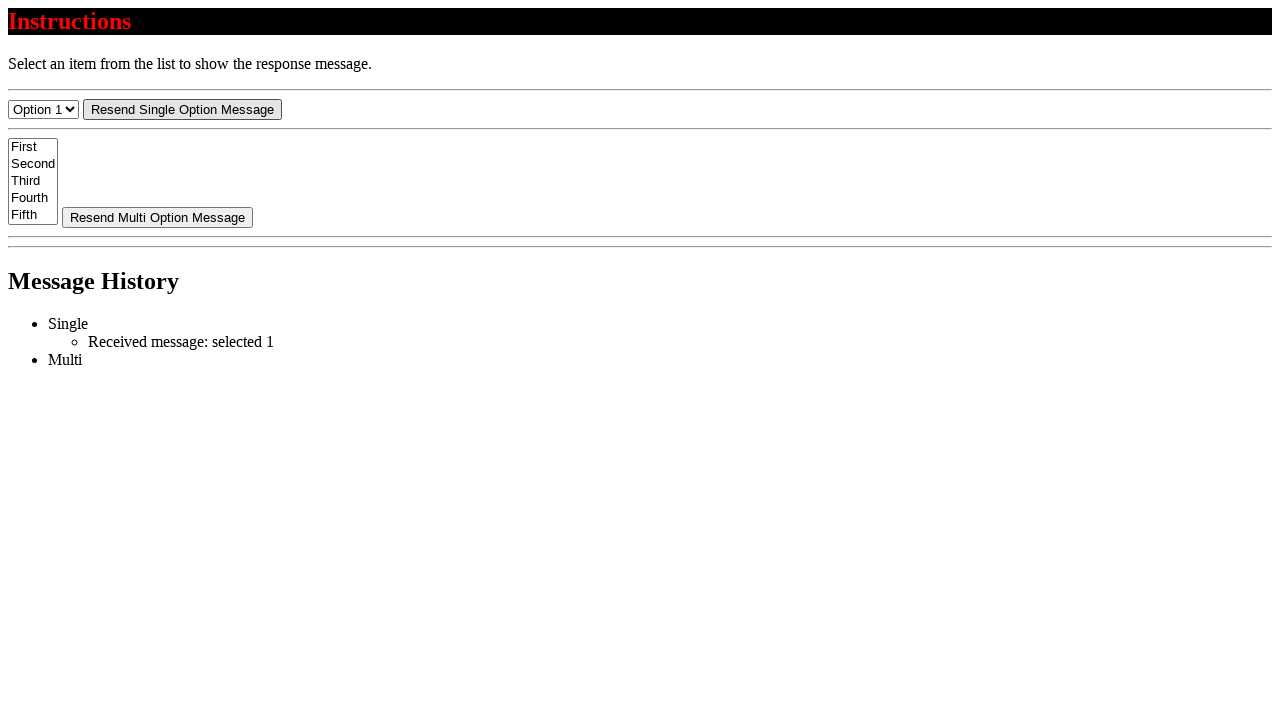

Verified message text starts with 'Received message:'
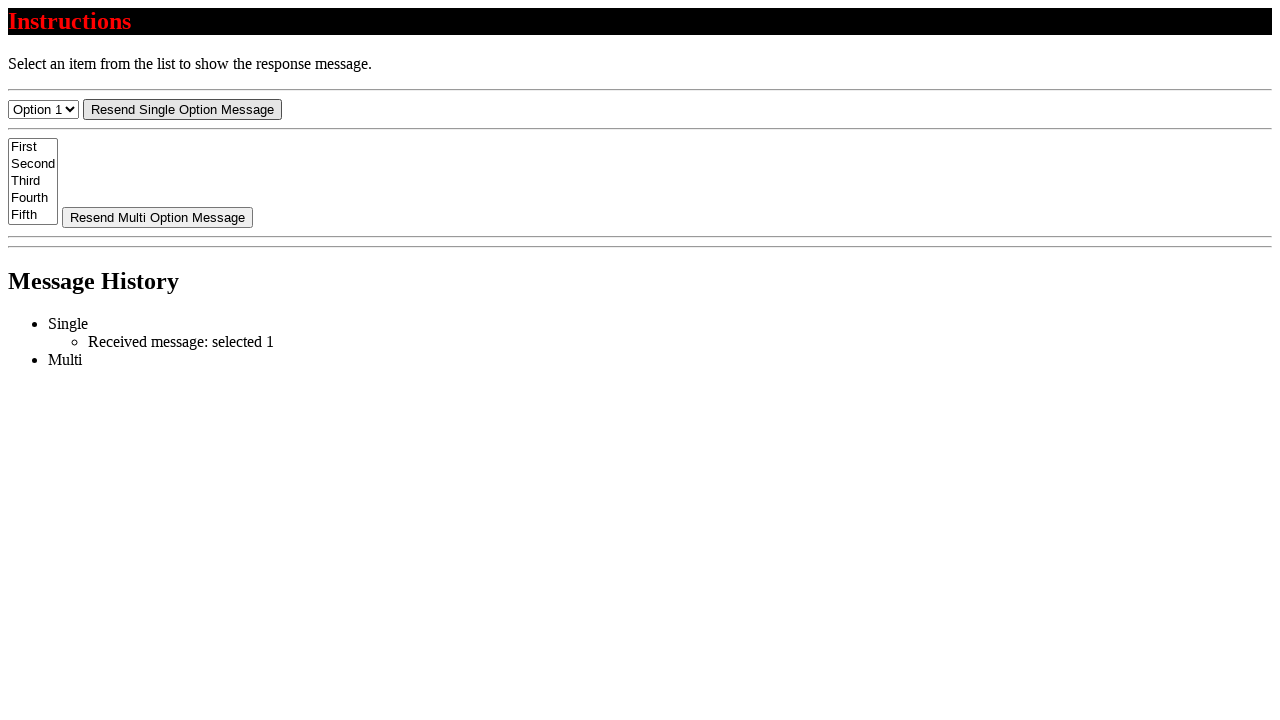

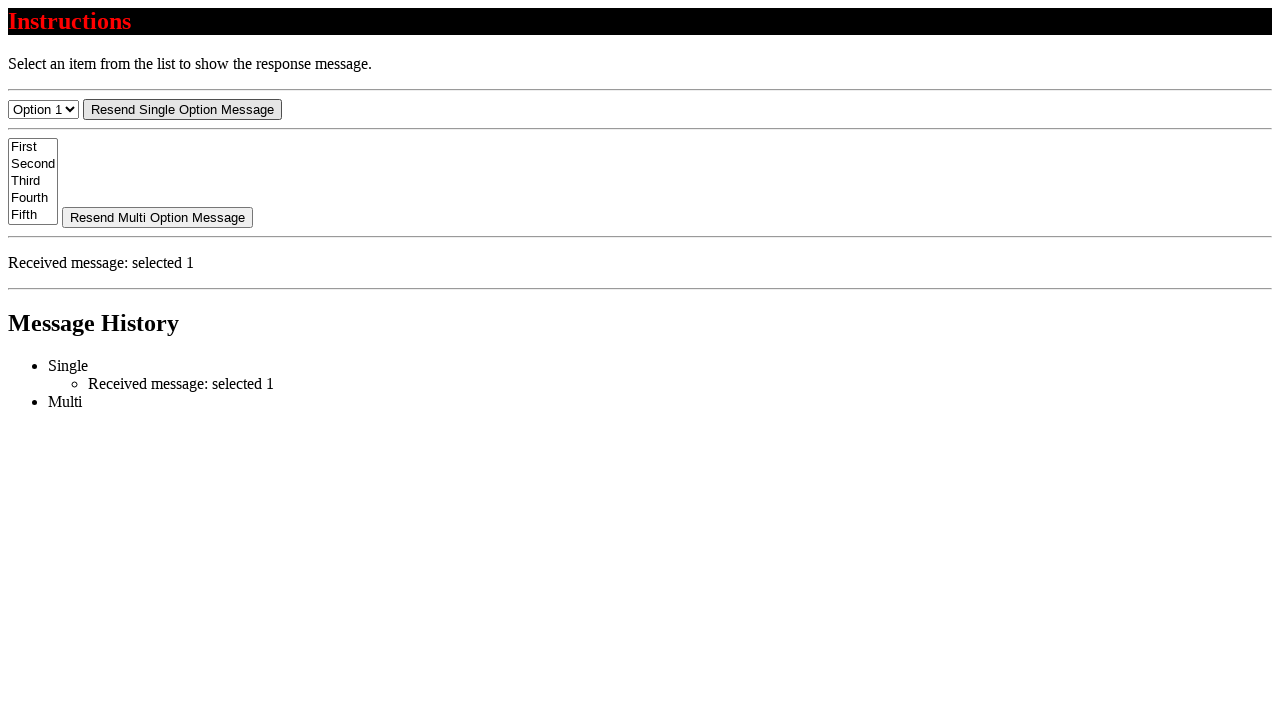